Tests checkbox functionality by navigating to a checkboxes page and verifying that checkboxes can be found and their selected state can be checked.

Starting URL: http://the-internet.herokuapp.com/checkboxes

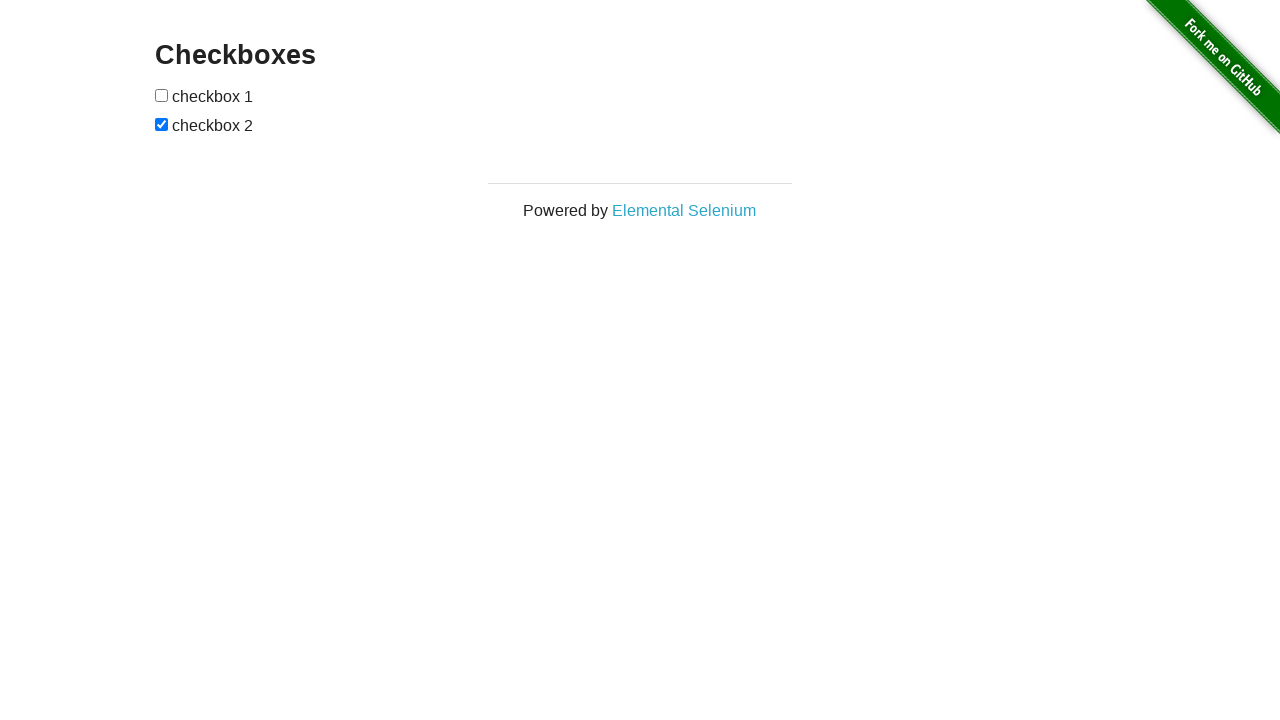

Waited for checkboxes to load on the page
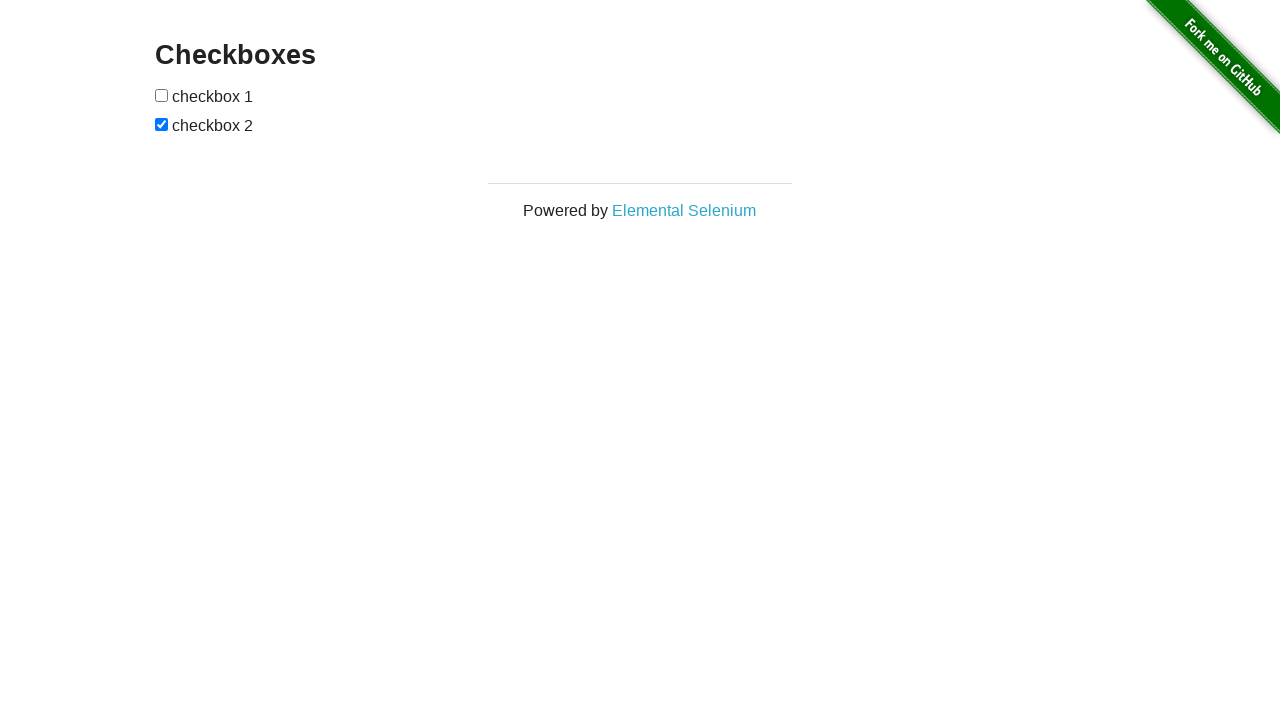

Located all checkbox elements on the page
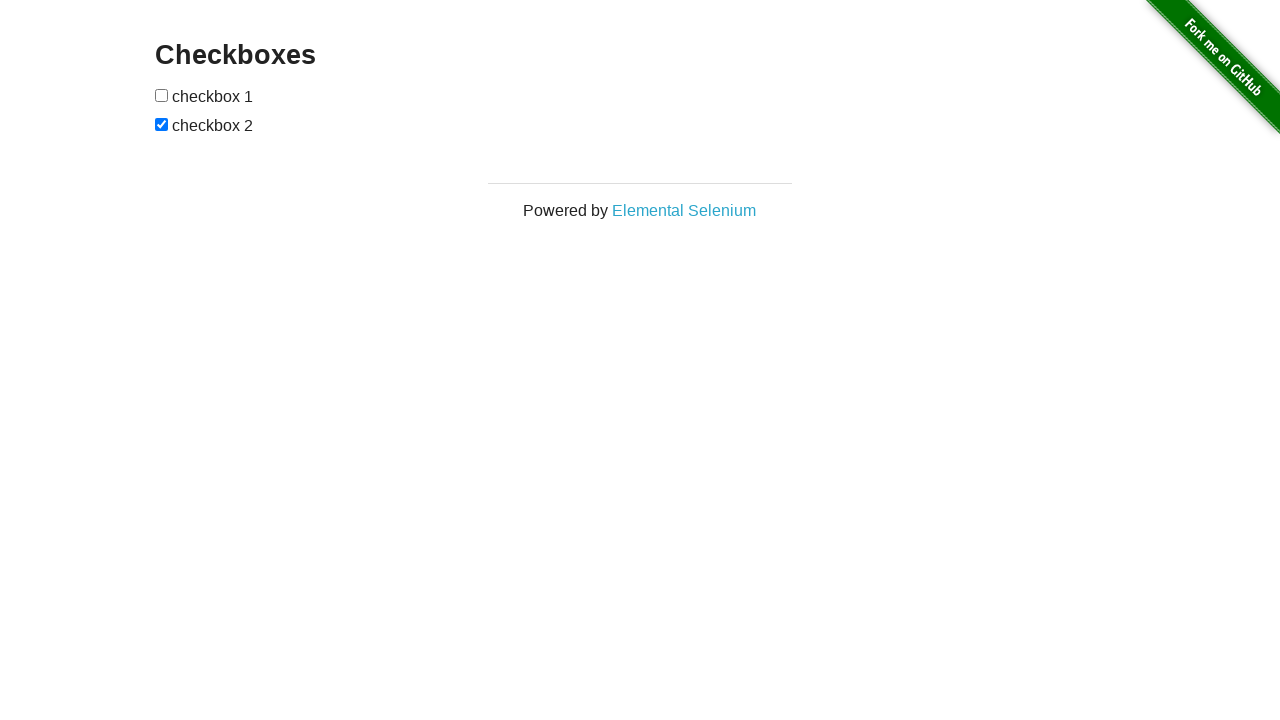

Retrieved the last checkbox element
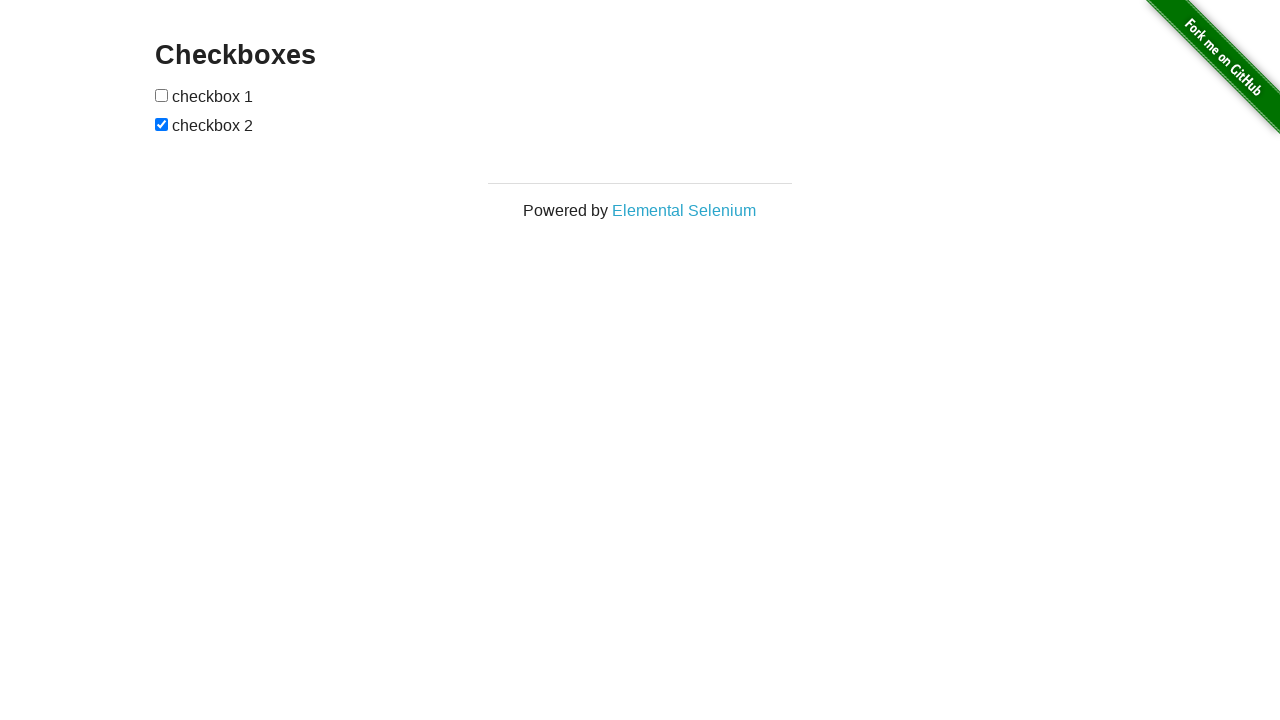

Verified that the last checkbox is checked
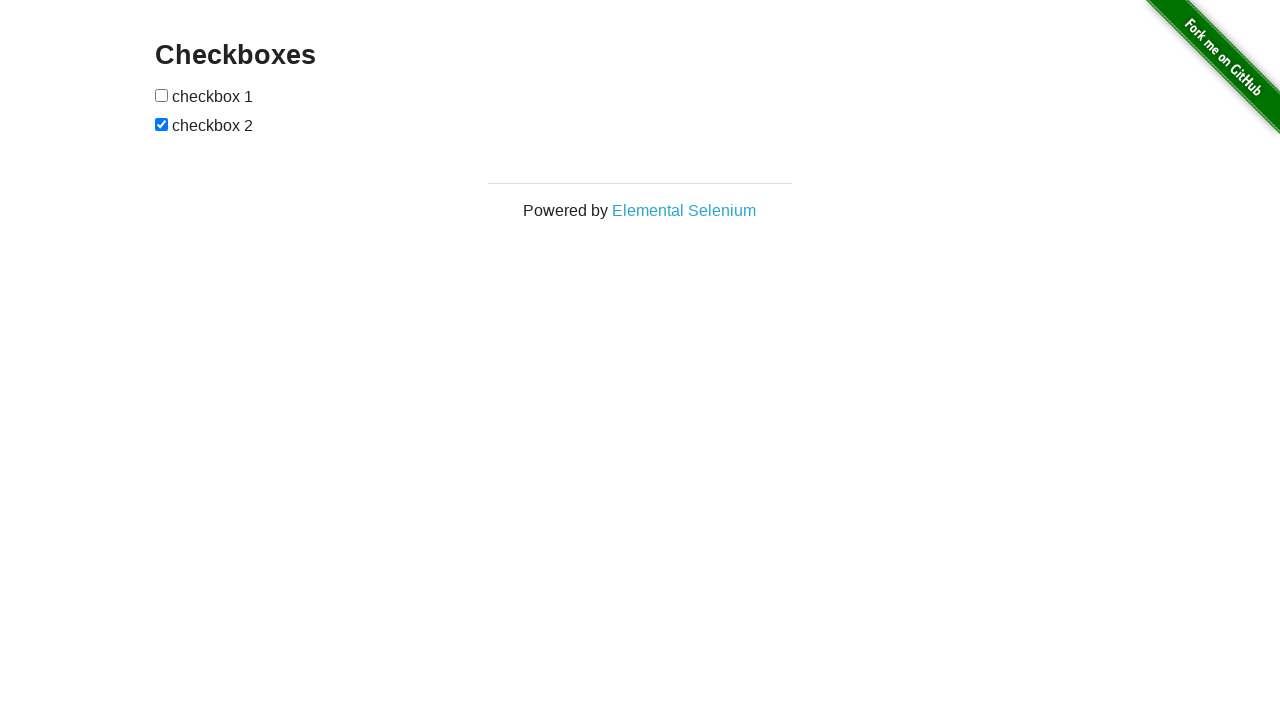

Retrieved the first checkbox element
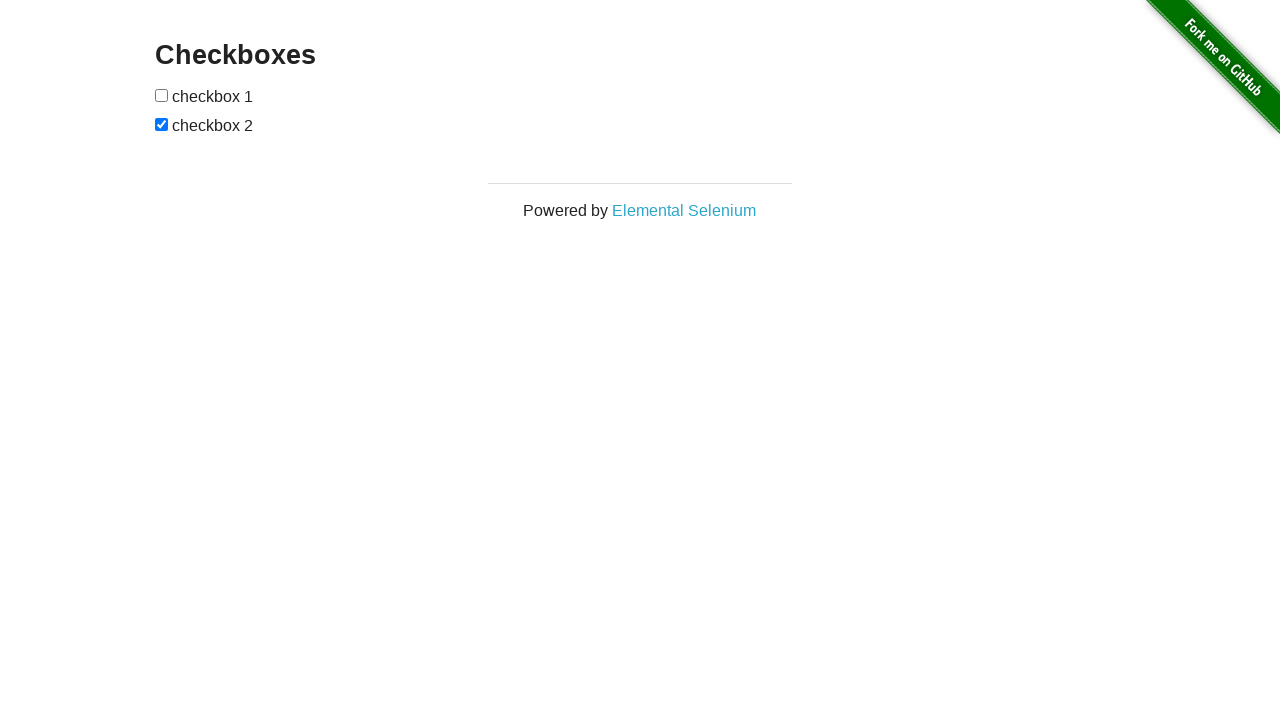

Verified that the first checkbox is not checked
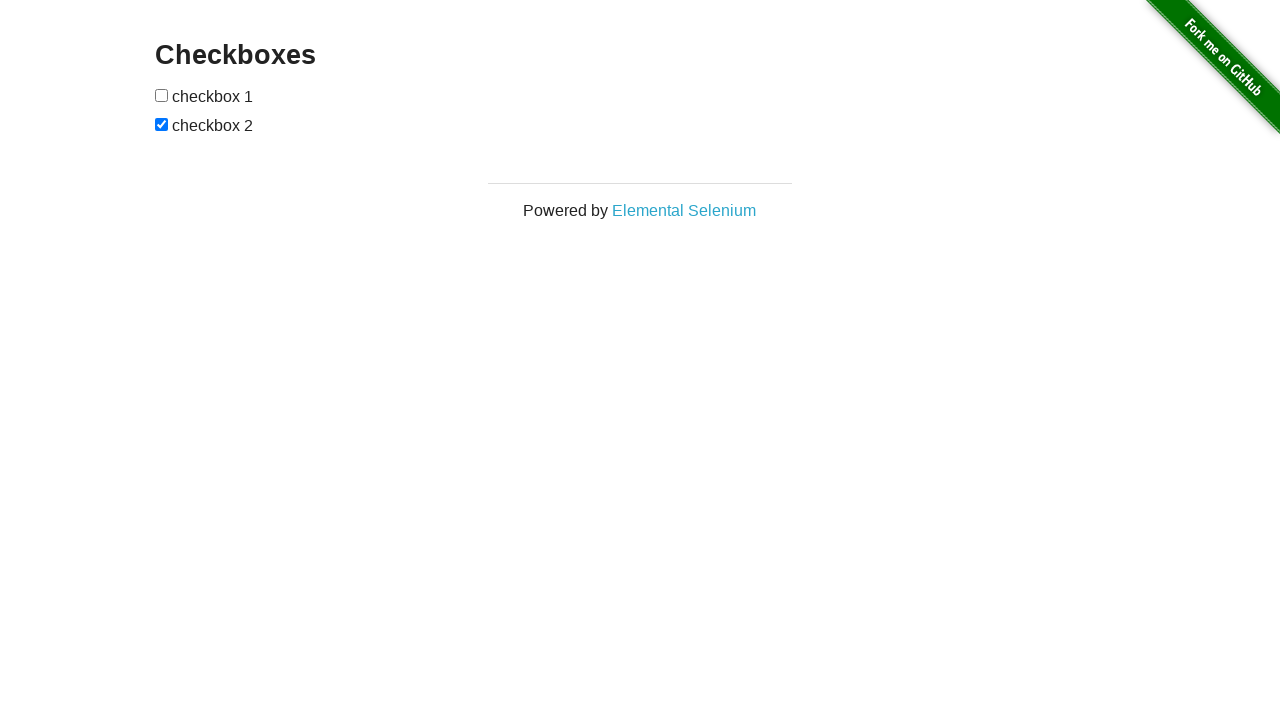

Clicked the first checkbox to check it at (162, 95) on input[type="checkbox"] >> nth=0
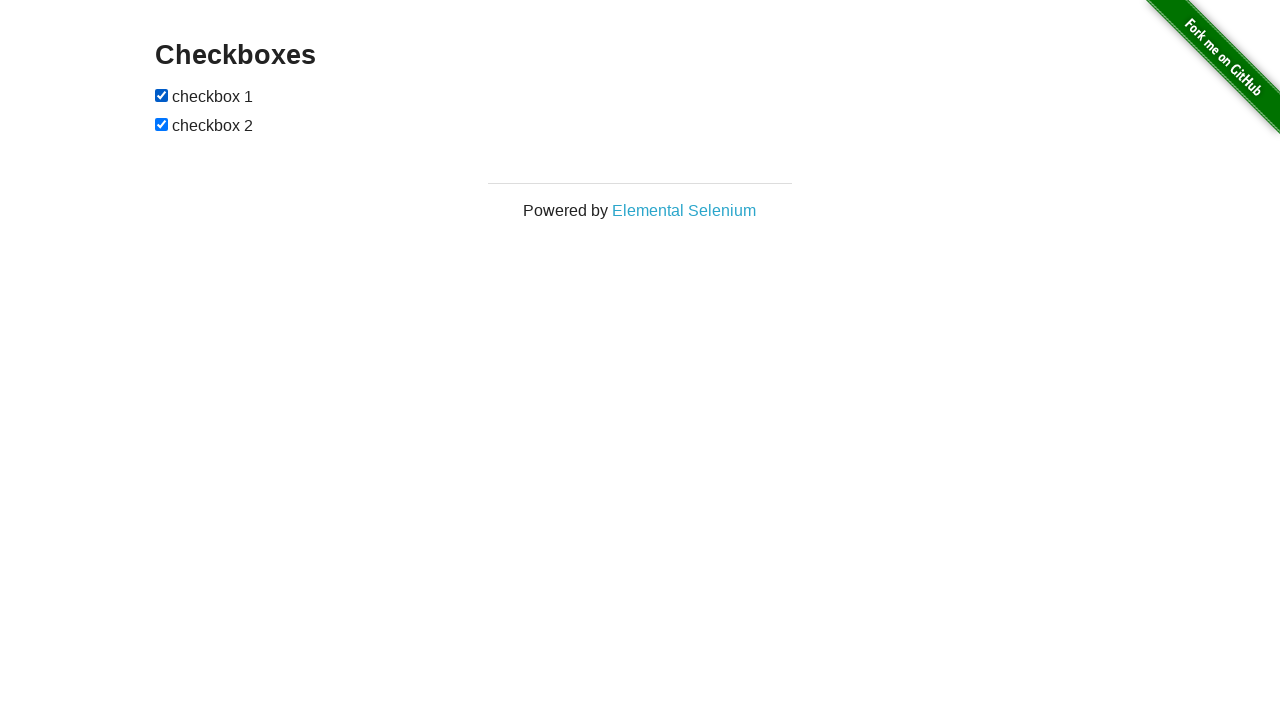

Verified that the first checkbox is now checked after clicking
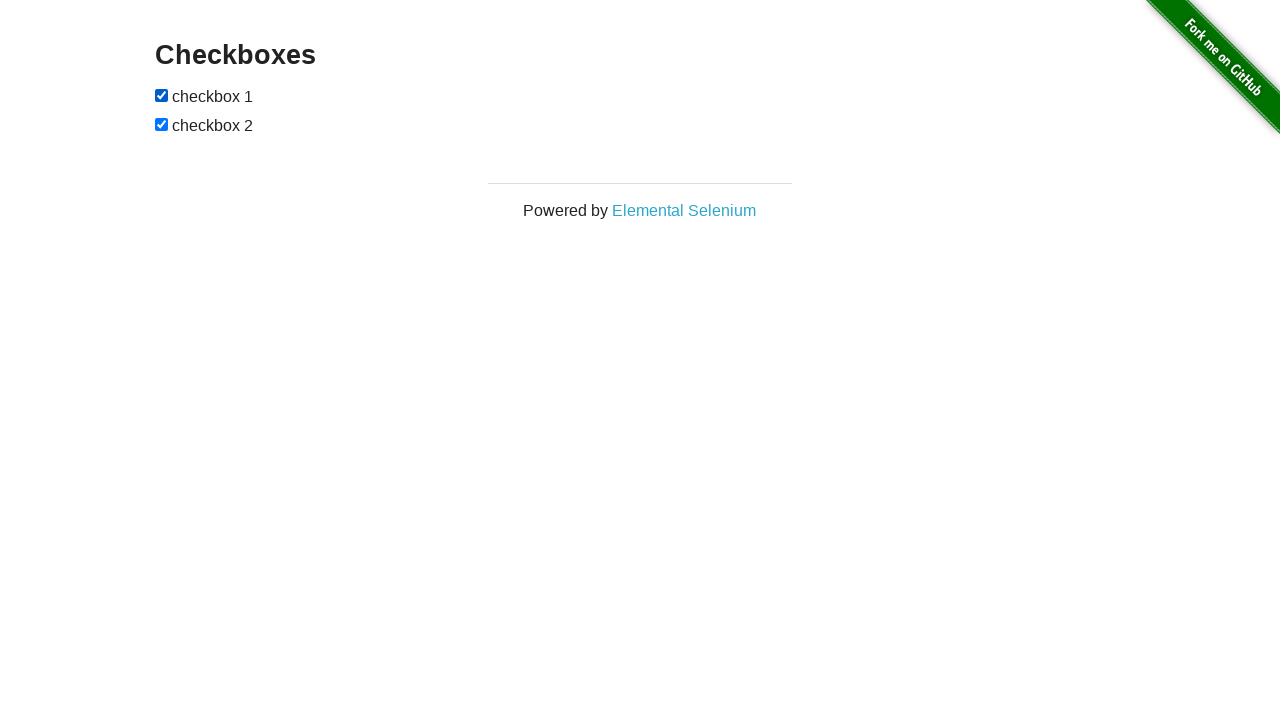

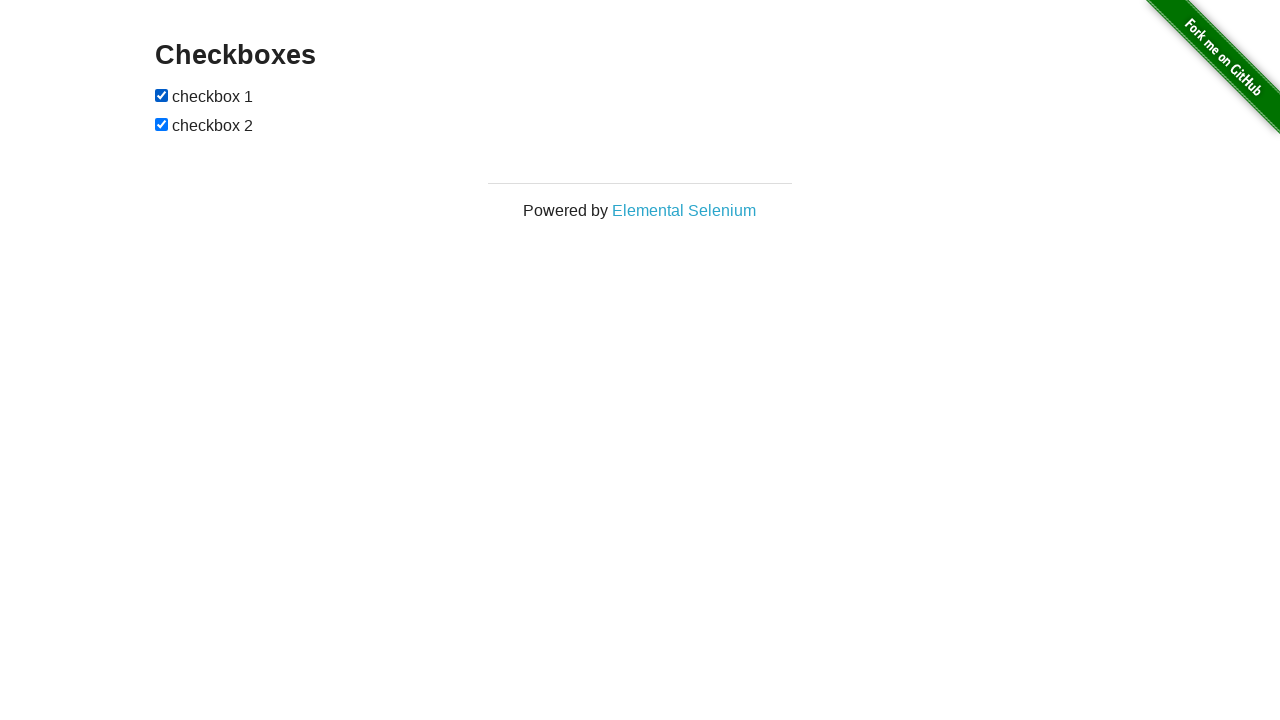